Tests the TodoMVC demo application by creating todo items, clicking on them, toggling their completion status, and navigating between All/Active/Completed filter views.

Starting URL: https://demo.playwright.dev/todomvc/#/

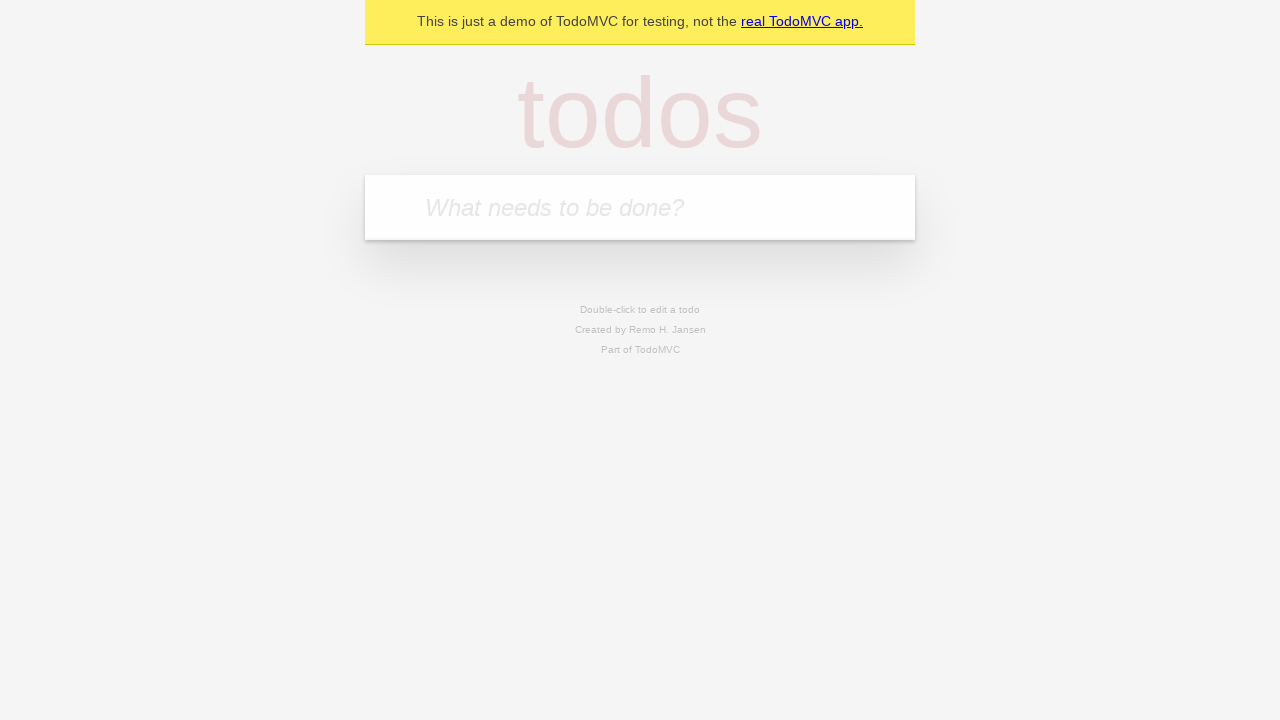

Waited for 'todos' heading to be visible
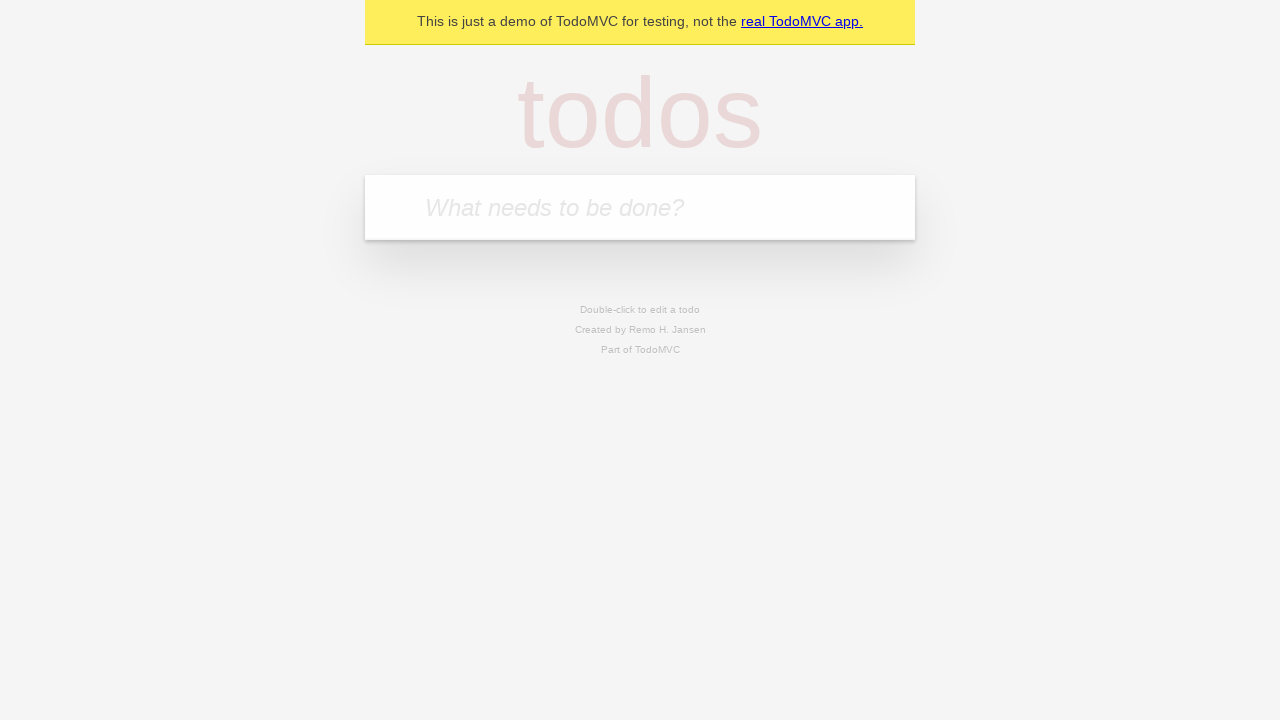

Clicked on instruction text 'Double-click to edit a todo' at (640, 310) on internal:text="Double-click to edit a todo"i
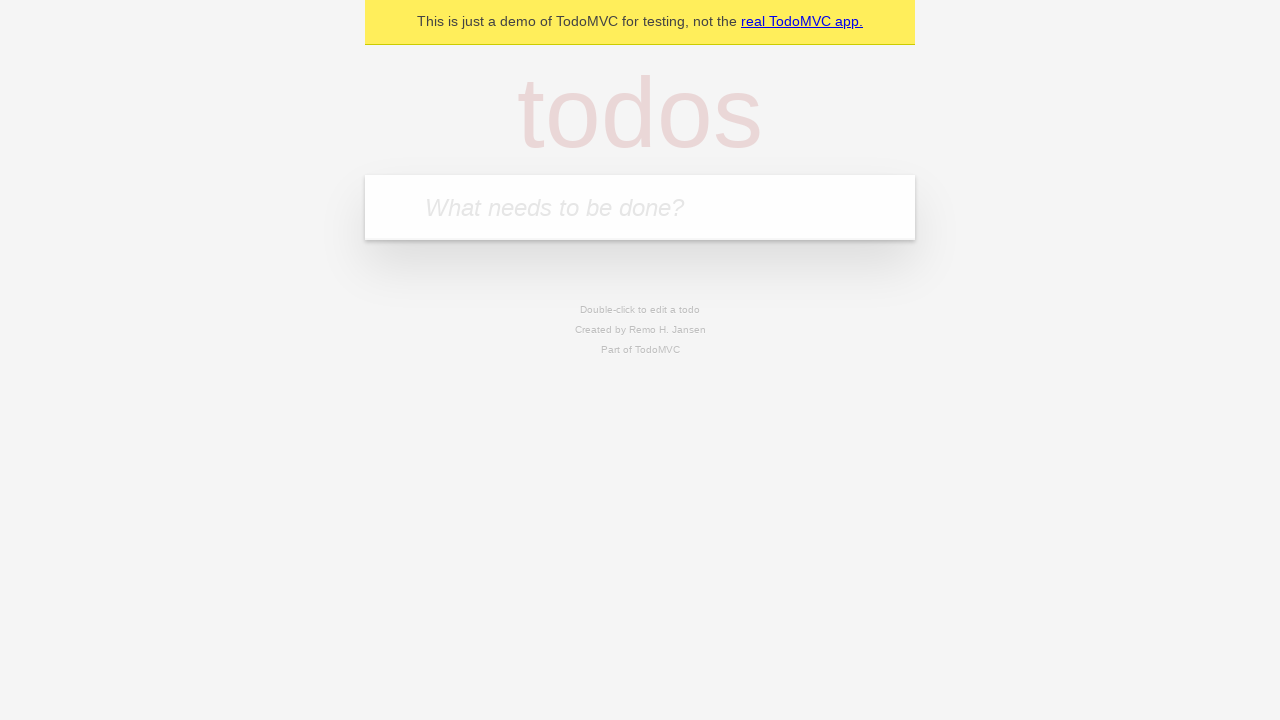

Filled todo input field with 'cycling' on internal:attr=[placeholder="What needs to be done?"i]
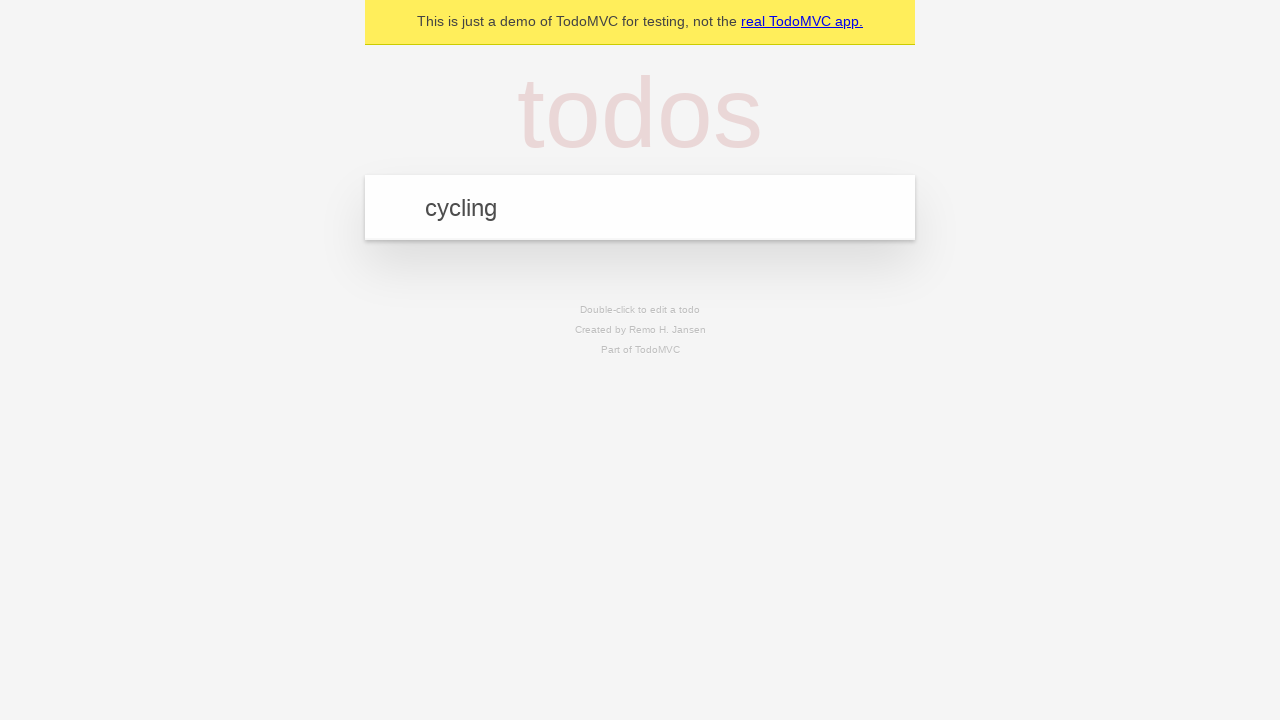

Pressed Enter to create todo 'cycling' on internal:attr=[placeholder="What needs to be done?"i]
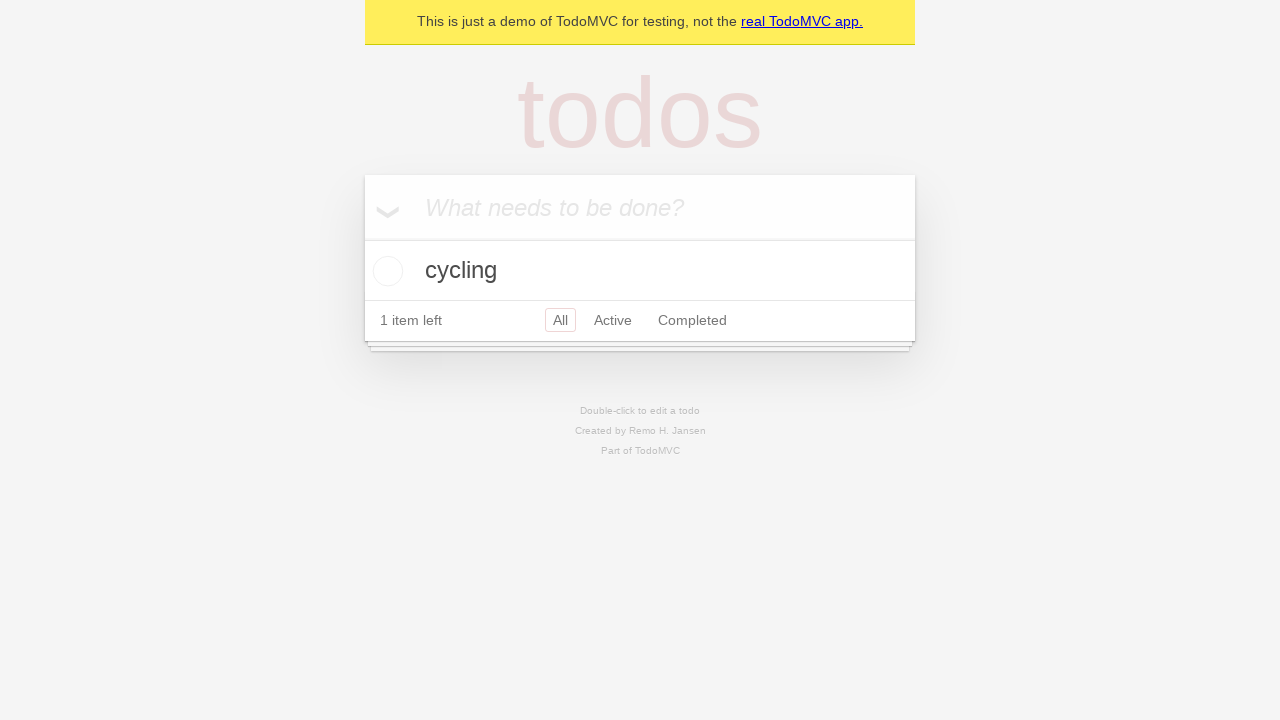

Filled todo input field with 'reading' on internal:attr=[placeholder="What needs to be done?"i]
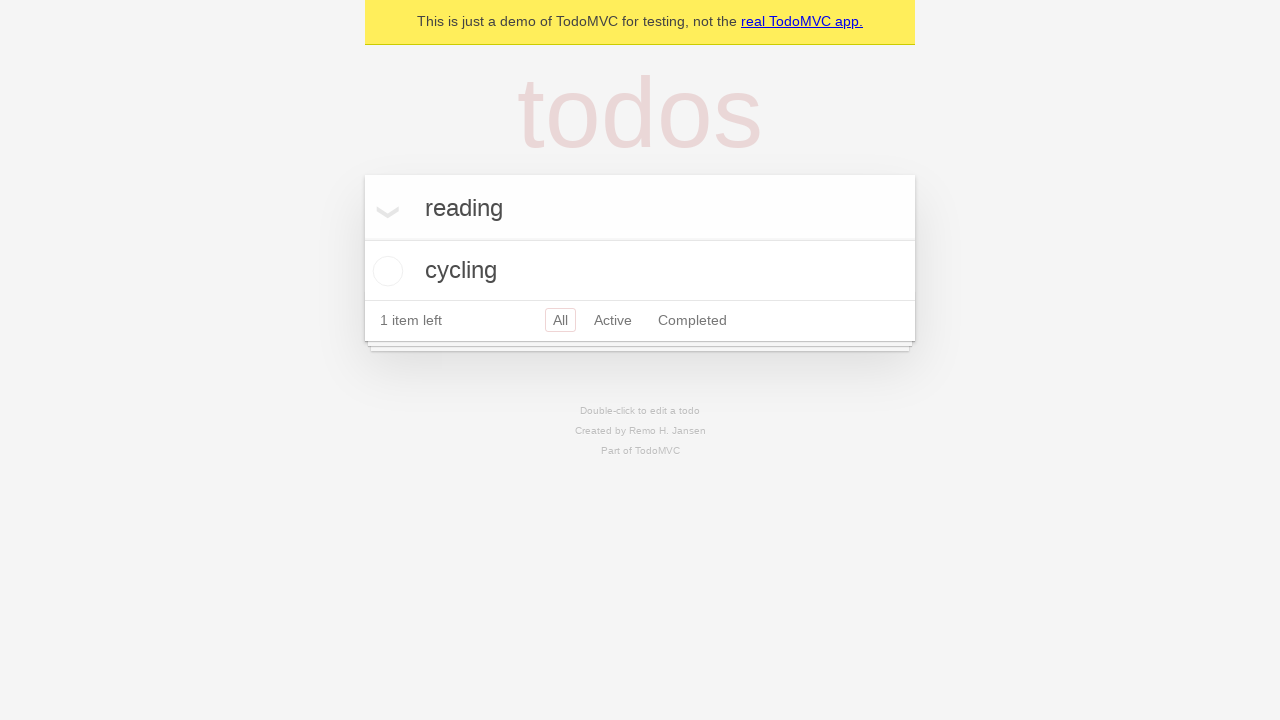

Pressed Enter to create todo 'reading' on internal:attr=[placeholder="What needs to be done?"i]
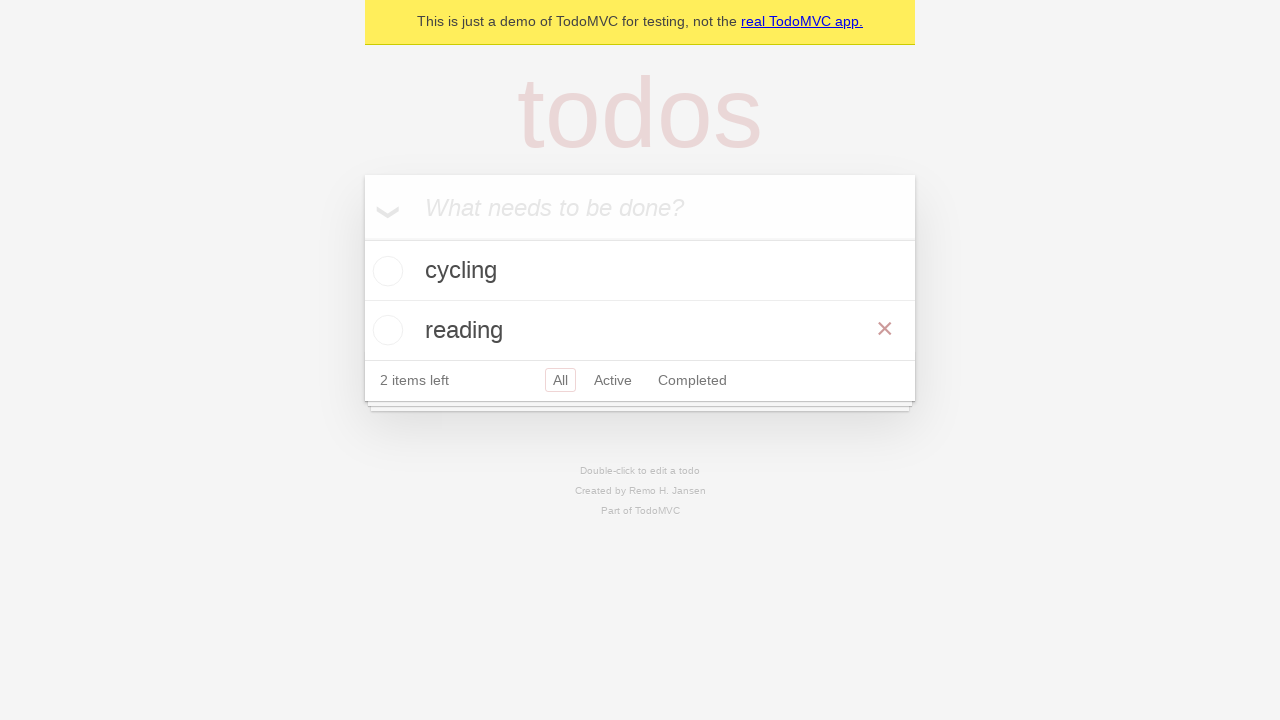

Filled todo input field with 'gaming' on internal:attr=[placeholder="What needs to be done?"i]
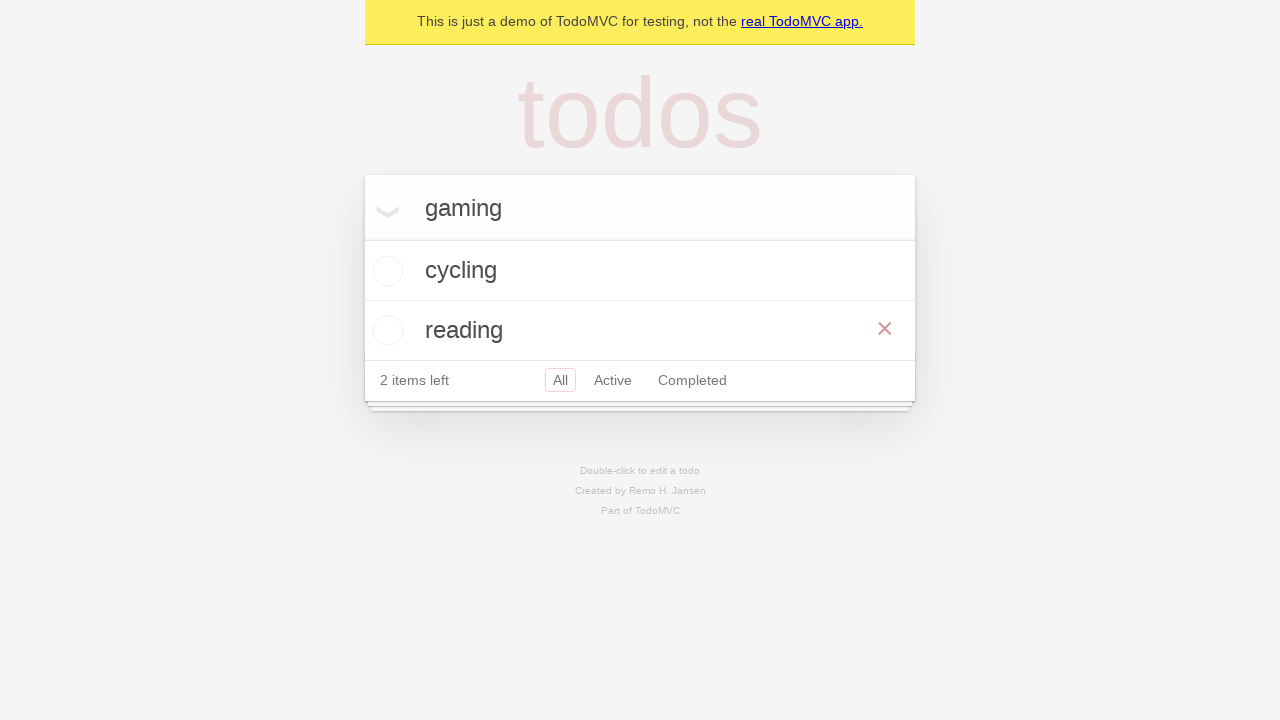

Pressed Enter to create todo 'gaming' on internal:attr=[placeholder="What needs to be done?"i]
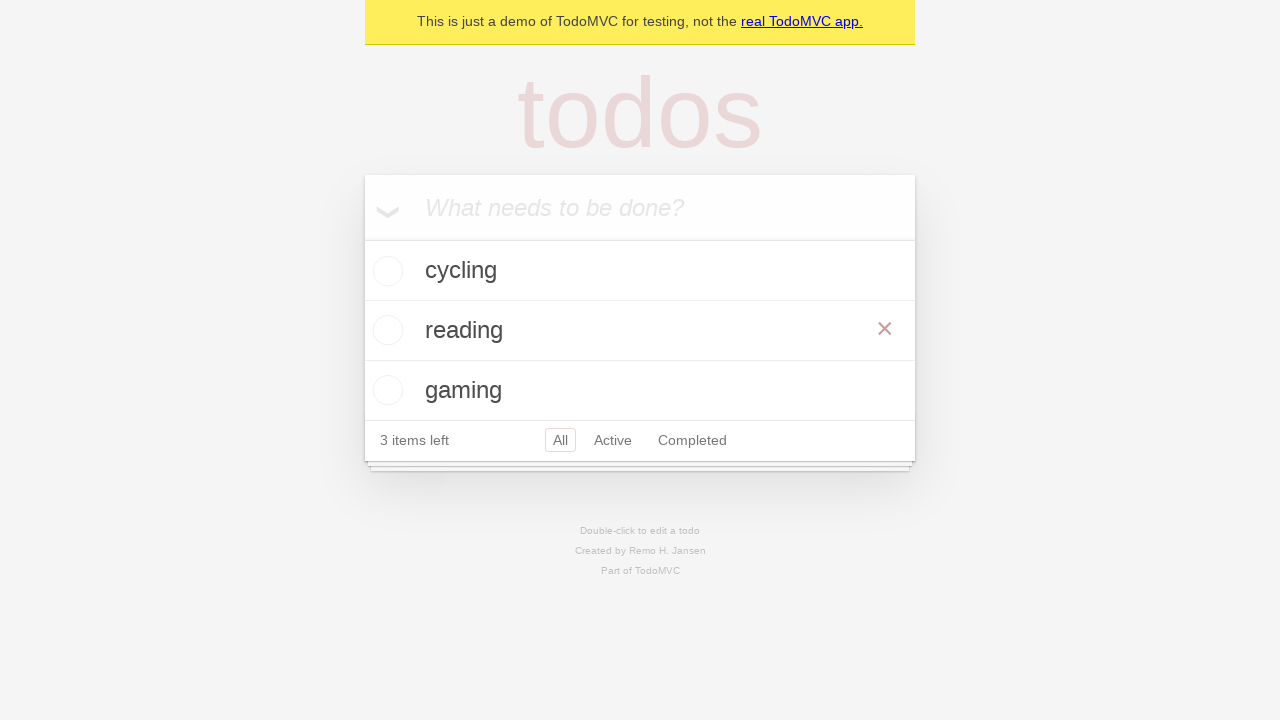

Filled todo input field with 'sleeping' on internal:attr=[placeholder="What needs to be done?"i]
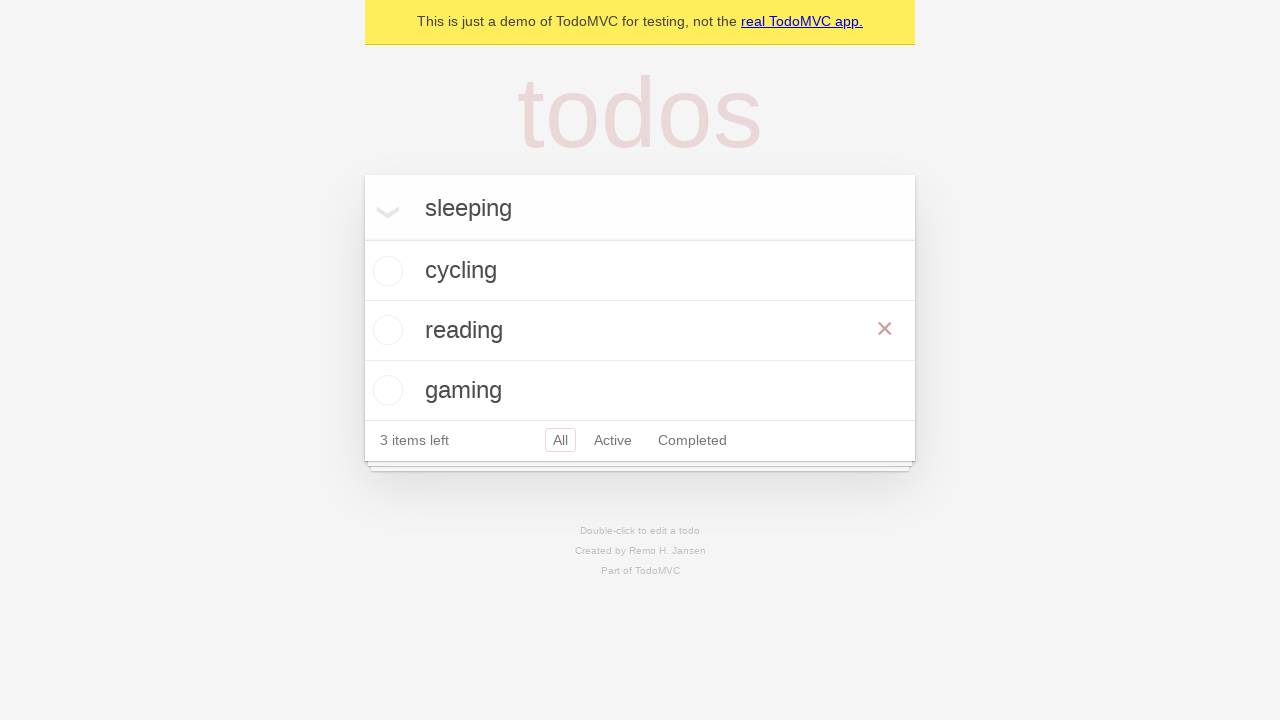

Pressed Enter to create todo 'sleeping' on internal:attr=[placeholder="What needs to be done?"i]
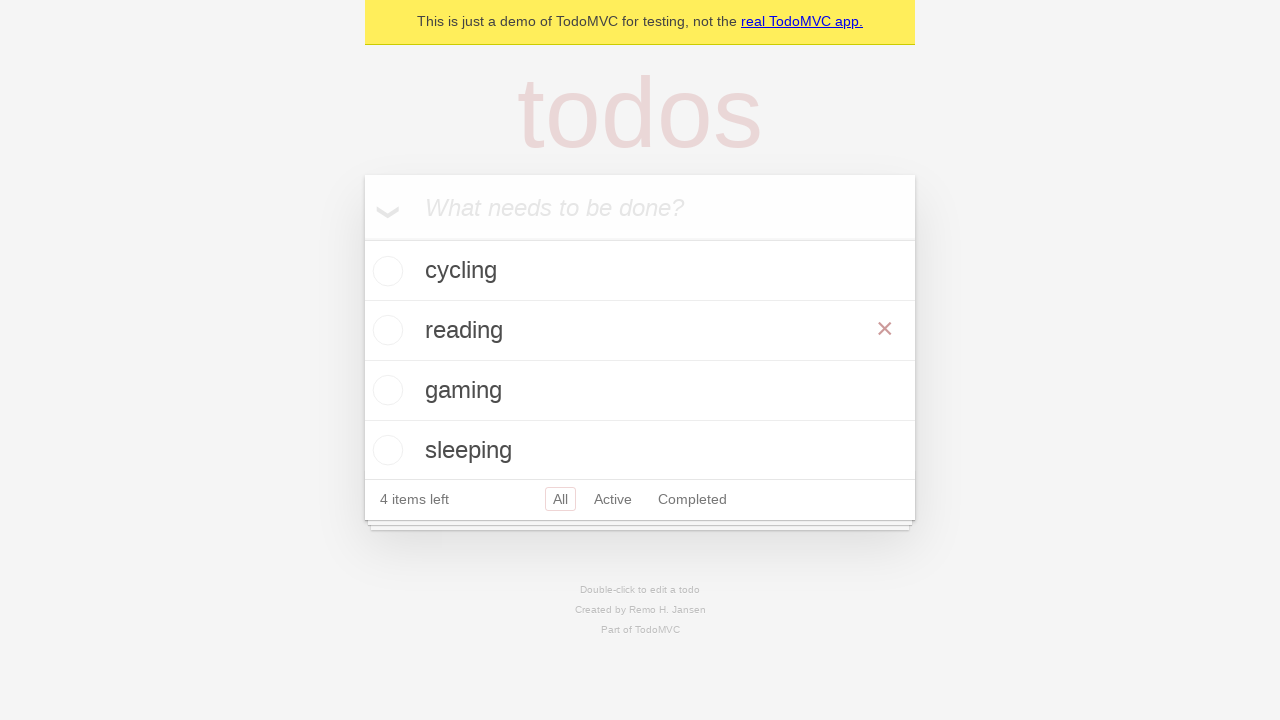

Filled todo input field with 'shopping' on internal:attr=[placeholder="What needs to be done?"i]
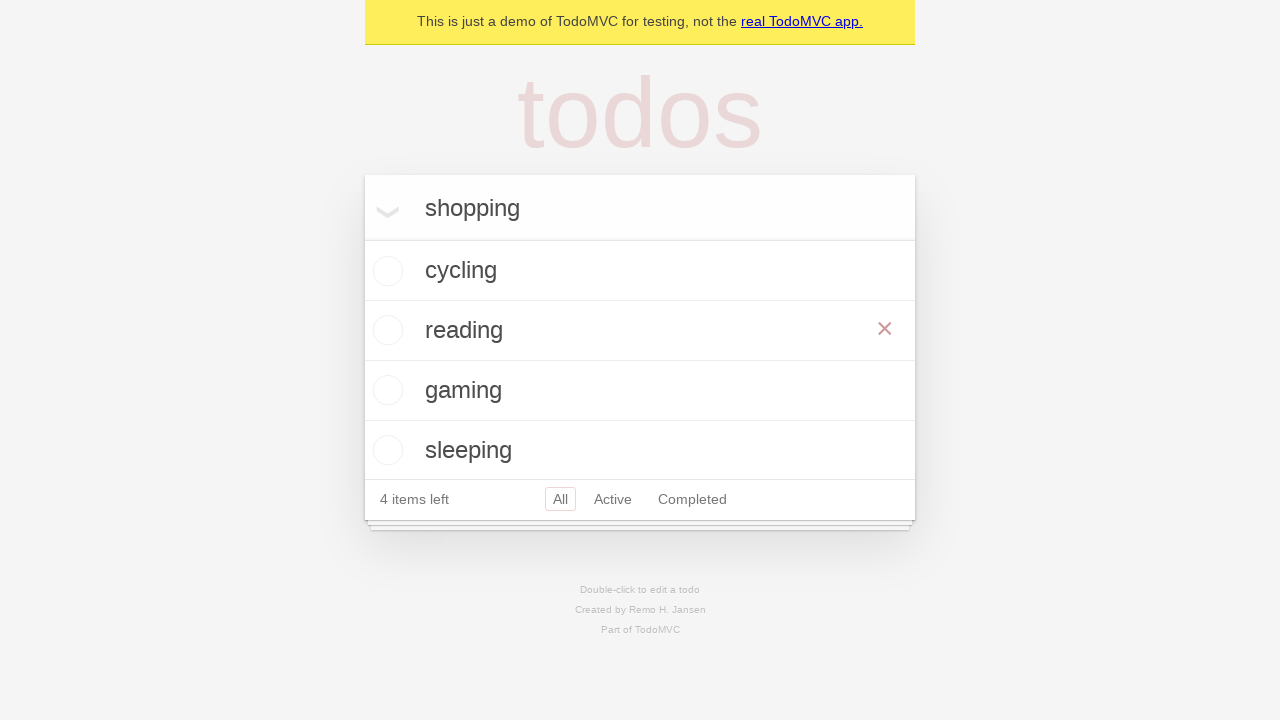

Pressed Enter to create todo 'shopping' on internal:attr=[placeholder="What needs to be done?"i]
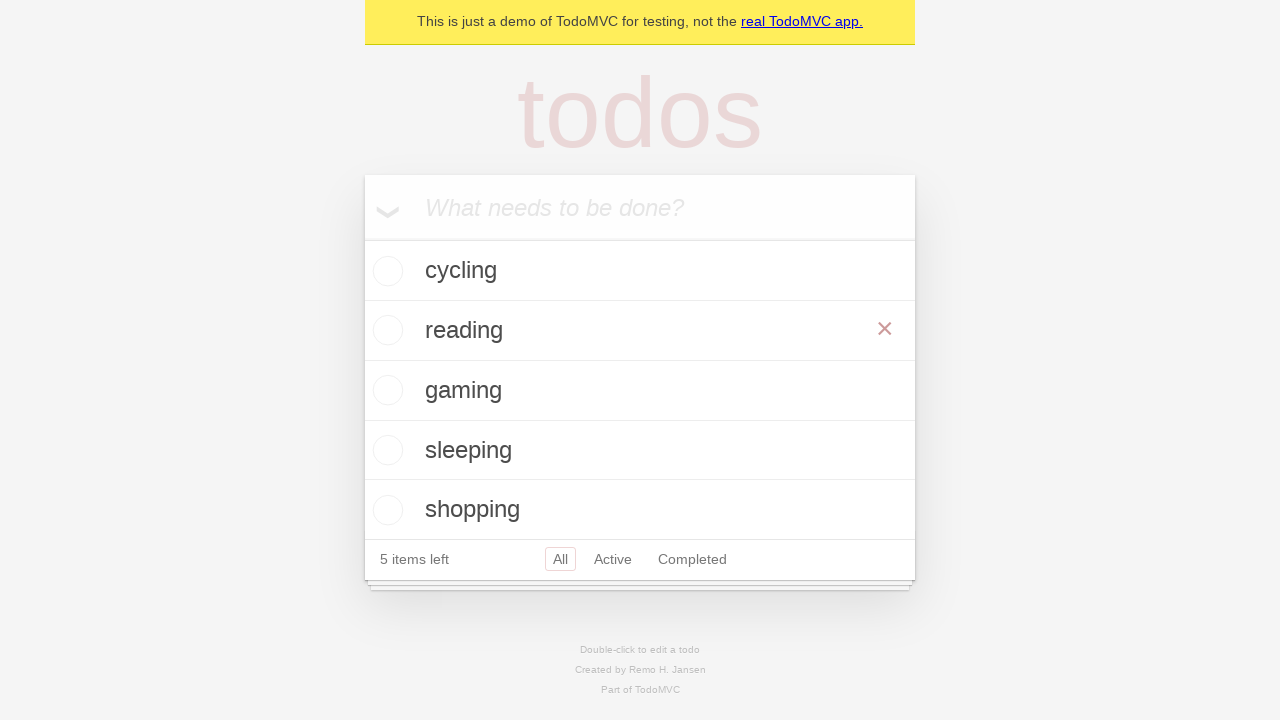

Filled todo input field with 'cleaning' on internal:attr=[placeholder="What needs to be done?"i]
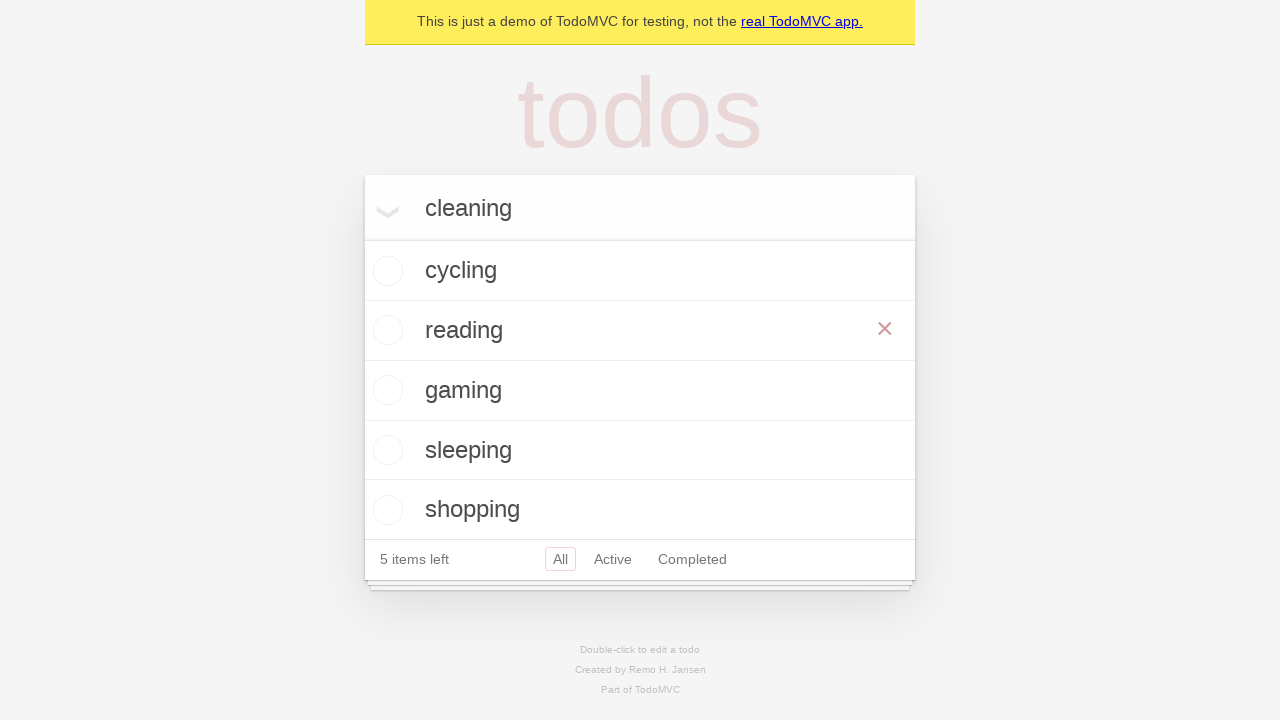

Pressed Enter to create todo 'cleaning' on internal:attr=[placeholder="What needs to be done?"i]
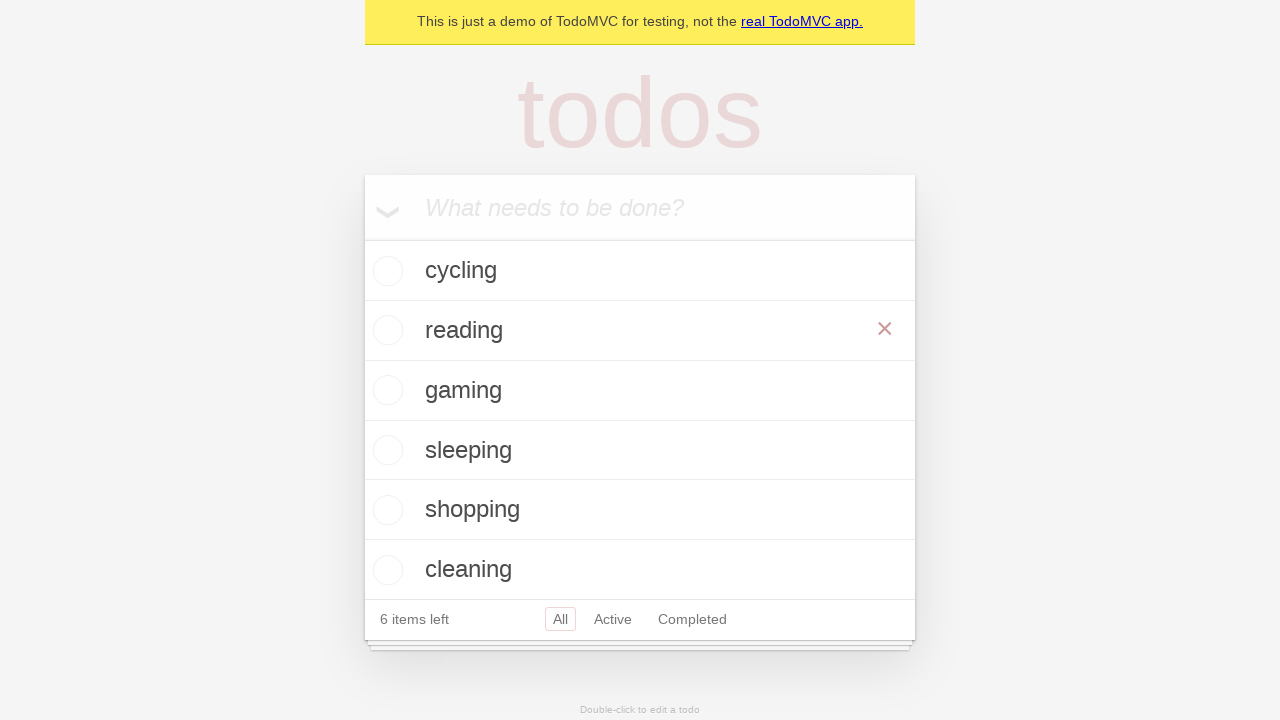

Clicked on todo item 'cycling' at (640, 271) on internal:text="cycling"s
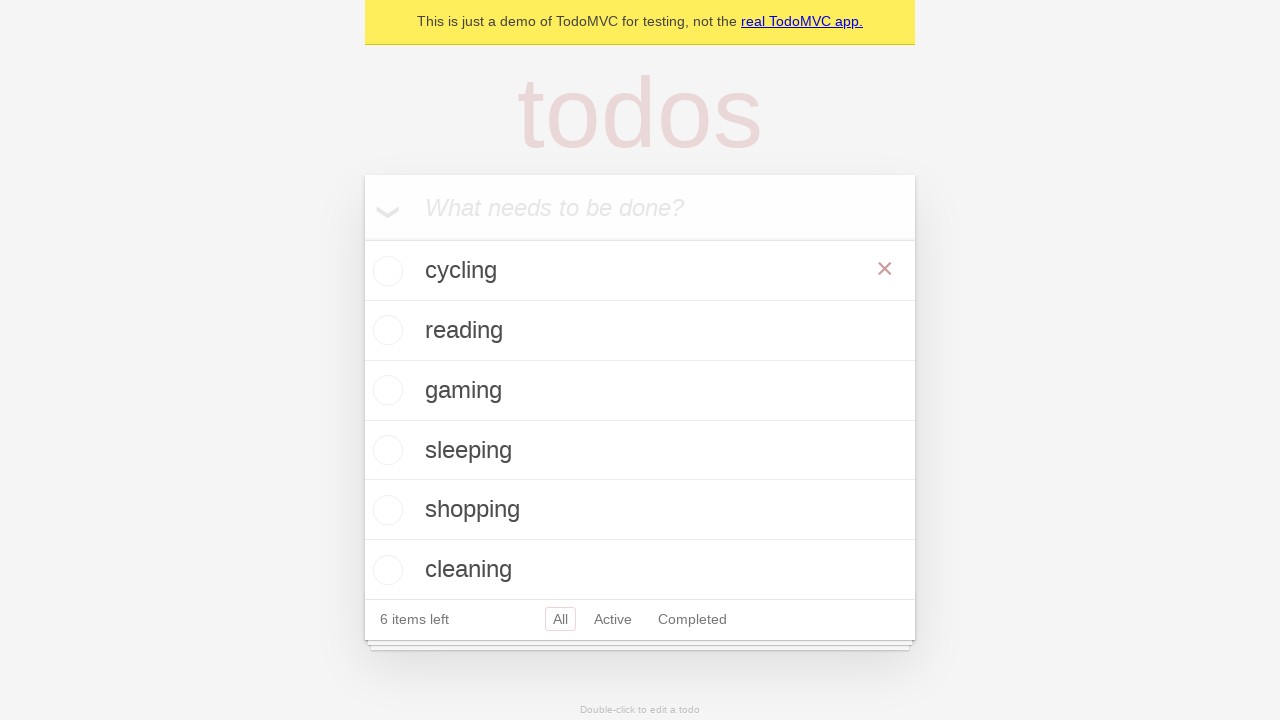

Clicked on todo item 'reading' at (640, 330) on internal:text="reading"s
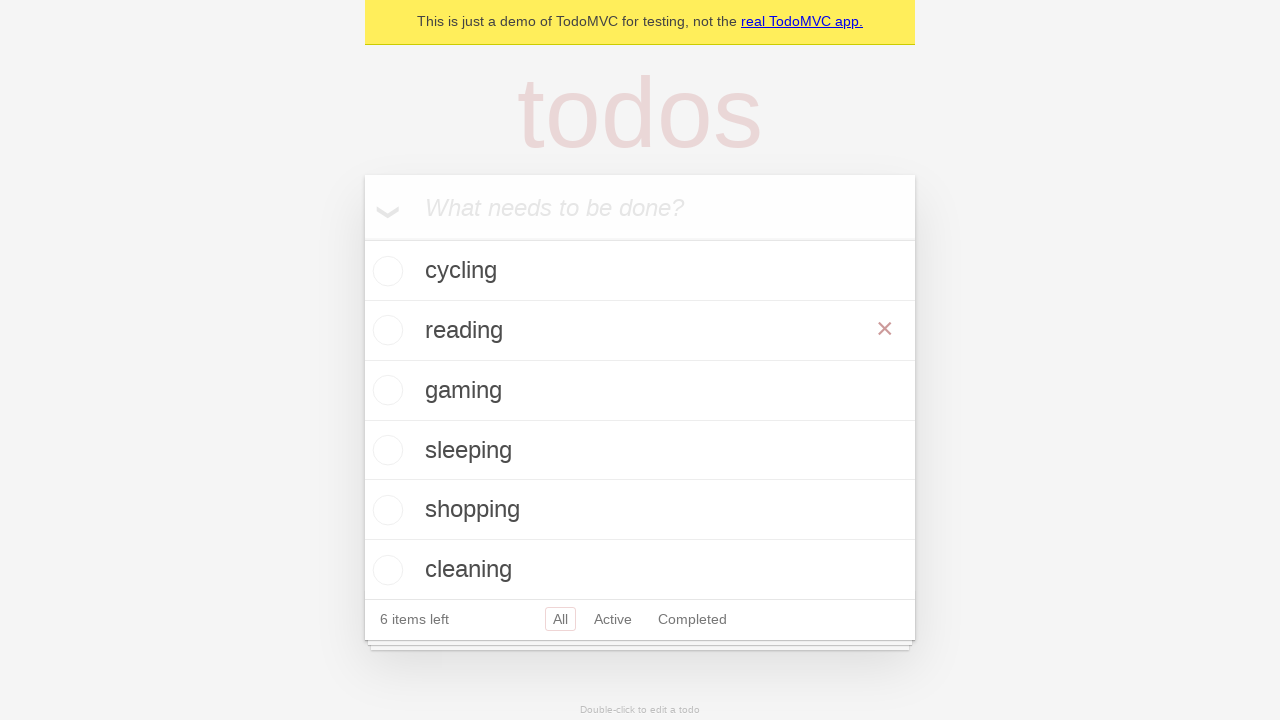

Clicked on todo item 'gaming' at (640, 390) on internal:text="gaming"s
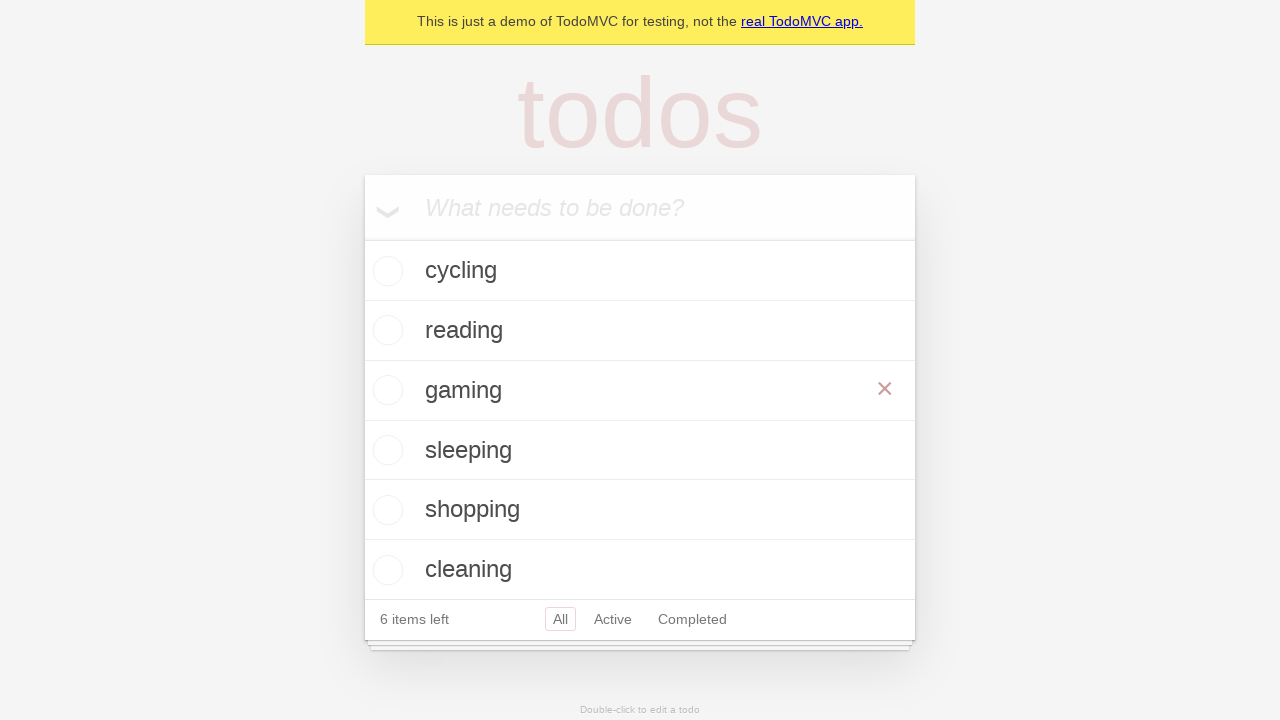

Clicked on todo item 'sleeping' at (640, 450) on internal:text="sleeping"s
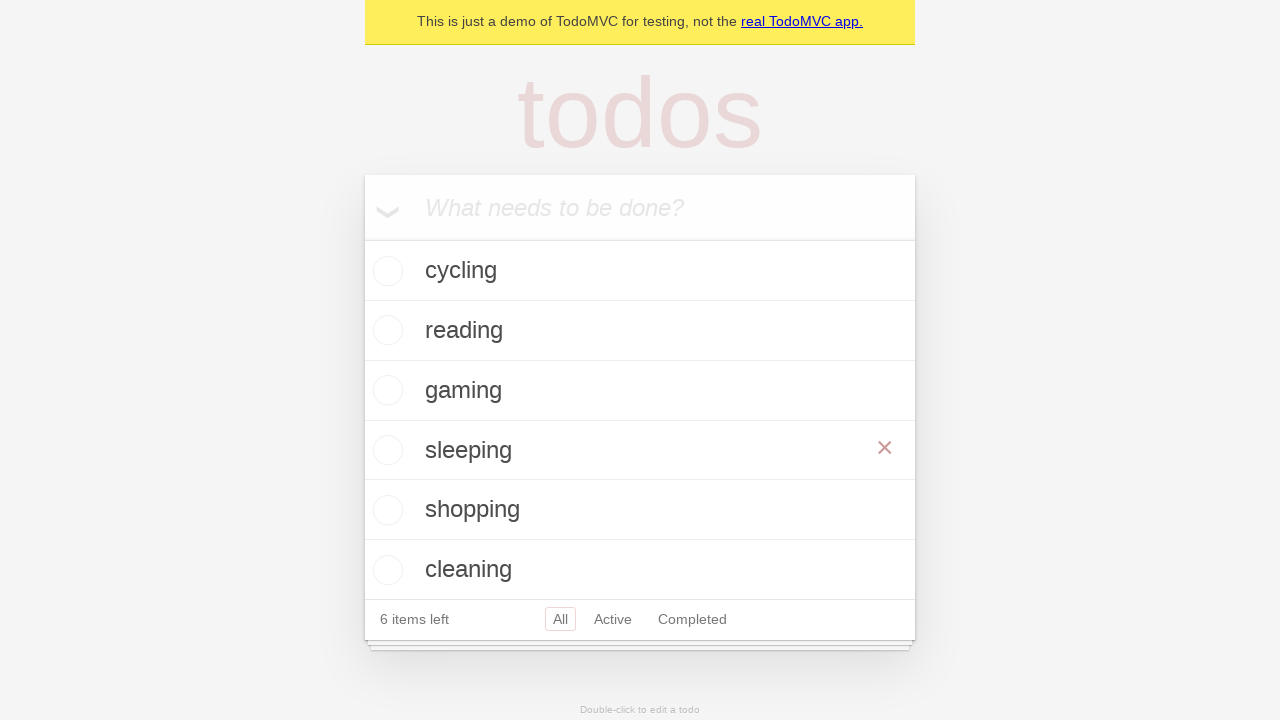

Clicked on todo item 'shopping' at (640, 510) on internal:text="shopping"s
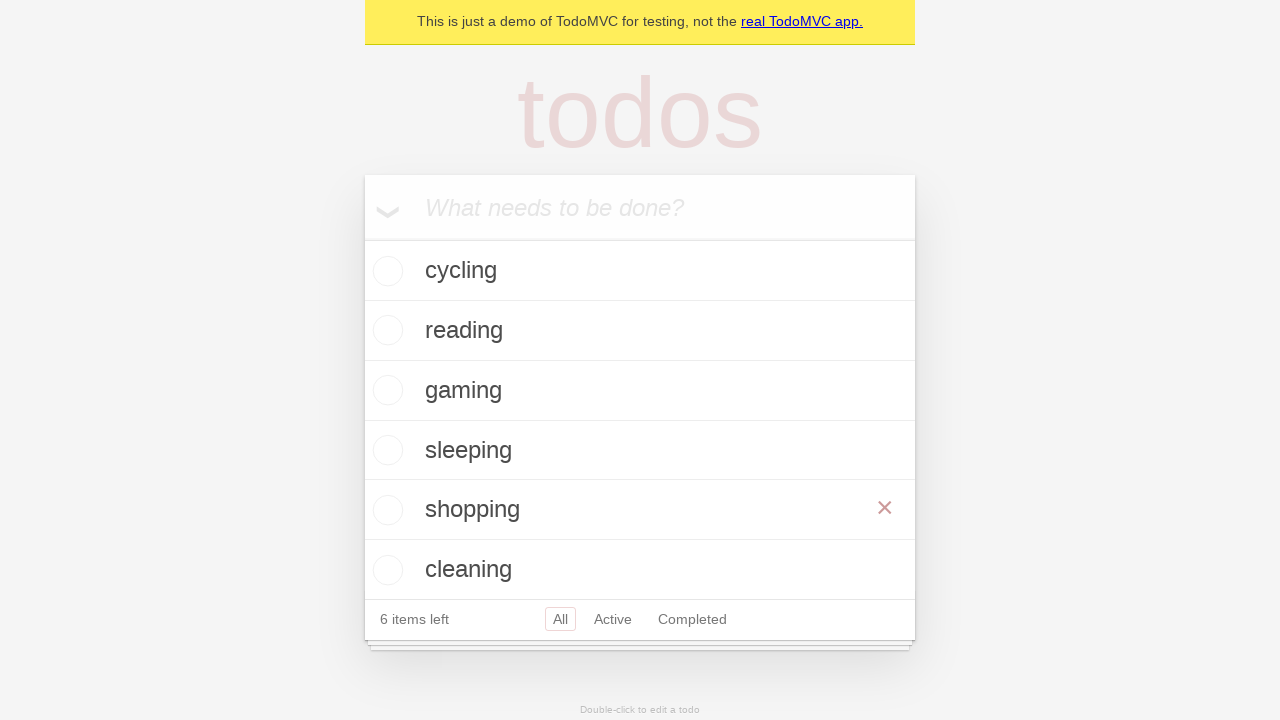

Clicked on todo item 'cleaning' at (640, 570) on internal:text="cleaning"s
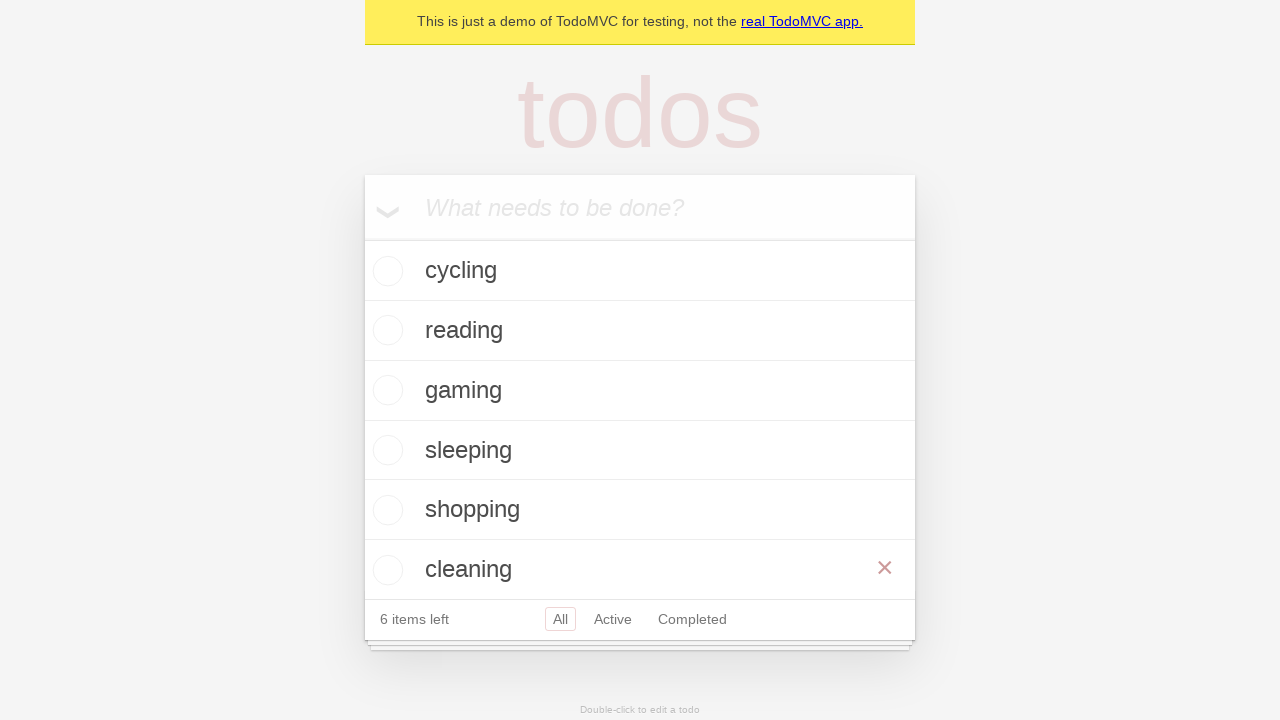

Clicked 'Active' filter link at (613, 619) on internal:role=link[name="Active"i]
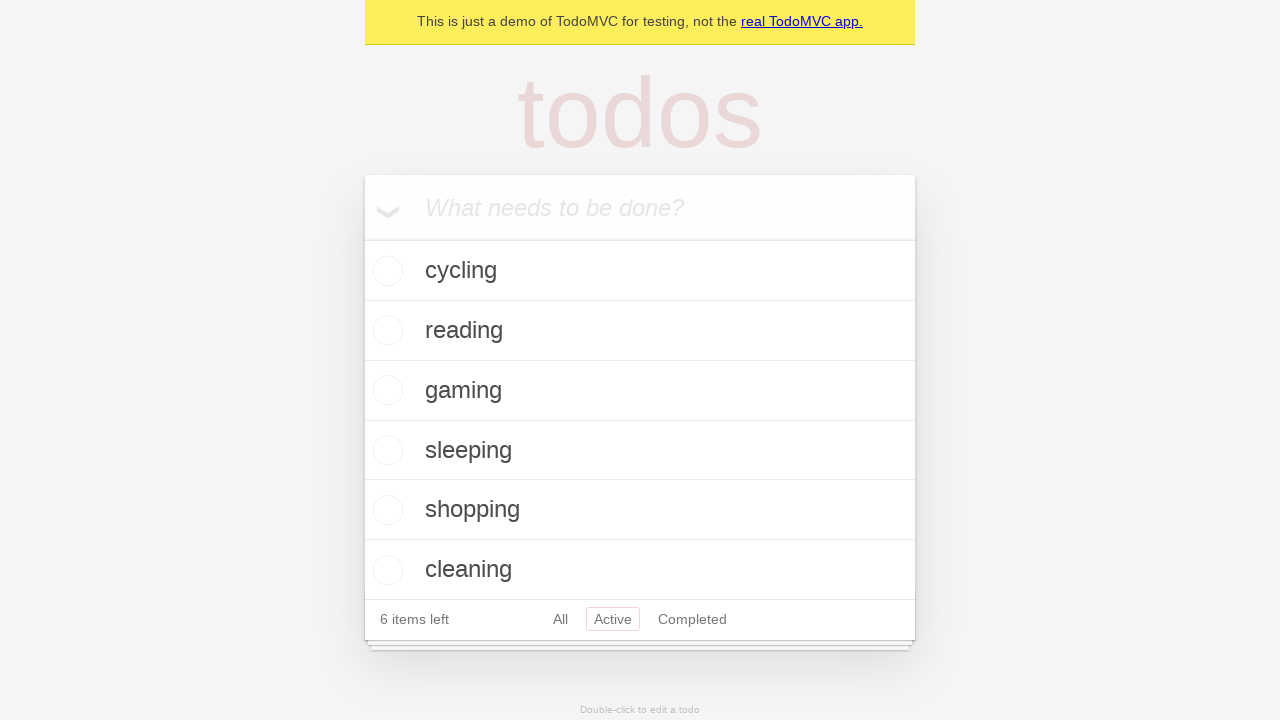

Clicked 'Completed' filter link at (692, 619) on internal:role=link[name="Completed"i]
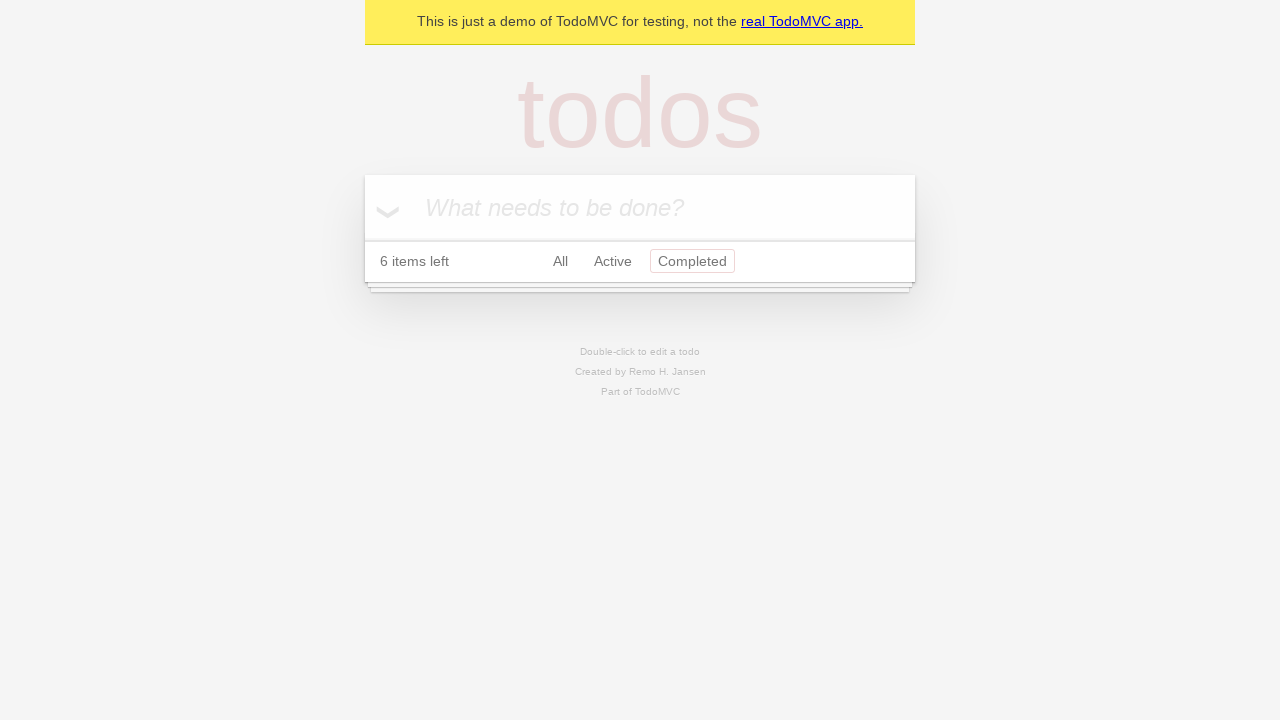

Clicked 'Active' filter link again at (613, 261) on internal:role=link[name="Active"i]
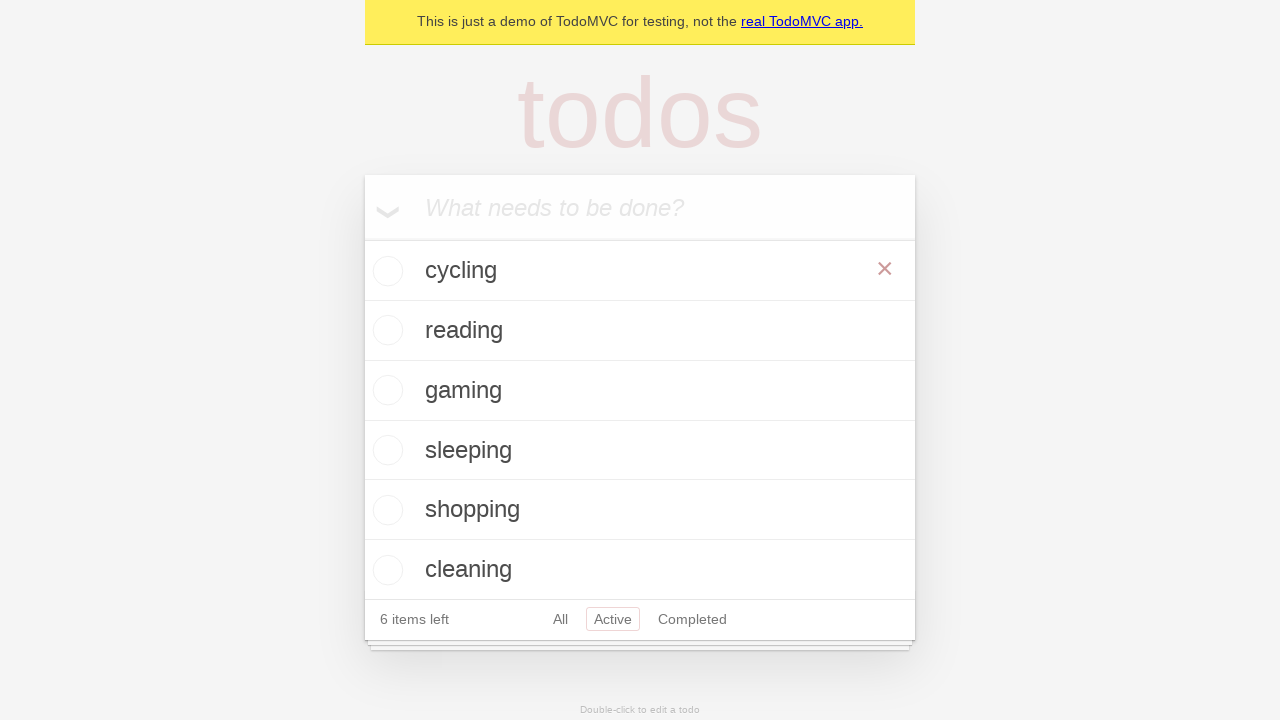

Clicked 'All' filter link at (560, 619) on internal:role=link[name="All"i]
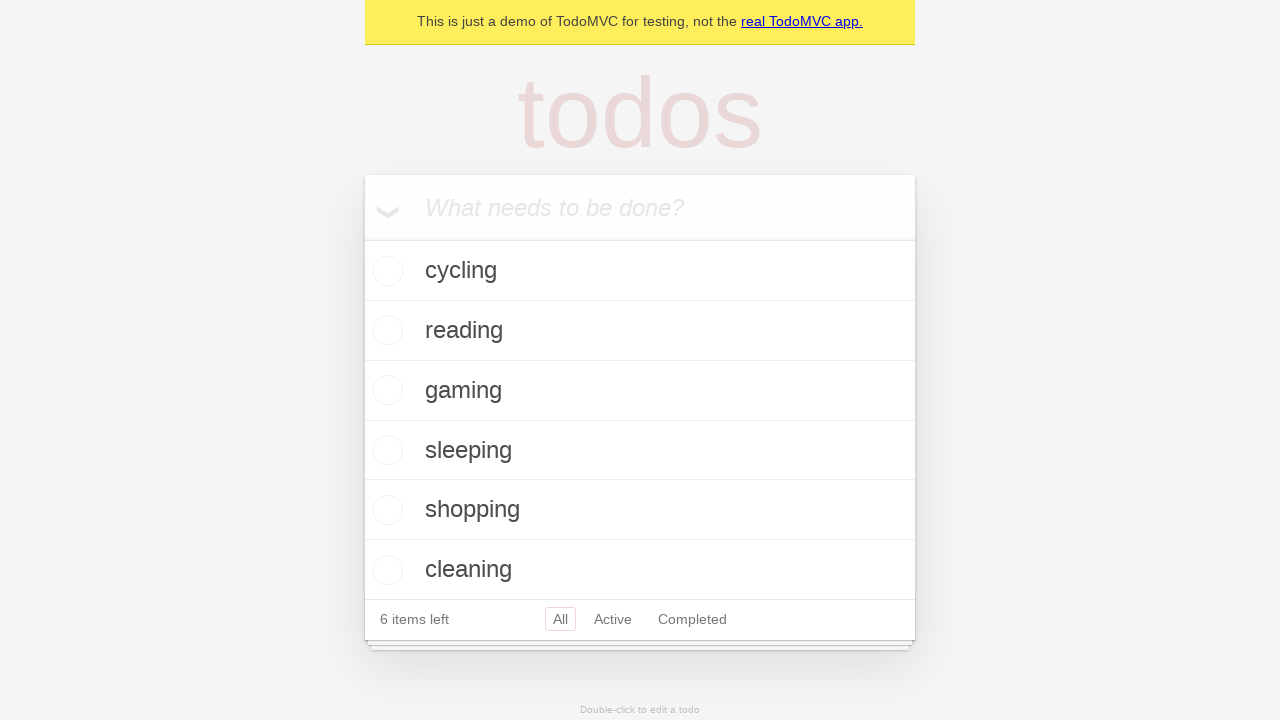

Toggled todo 'cycling' as completed at (385, 271) on internal:role=listitem >> internal:has-text="cycling"i >> internal:label="Toggle
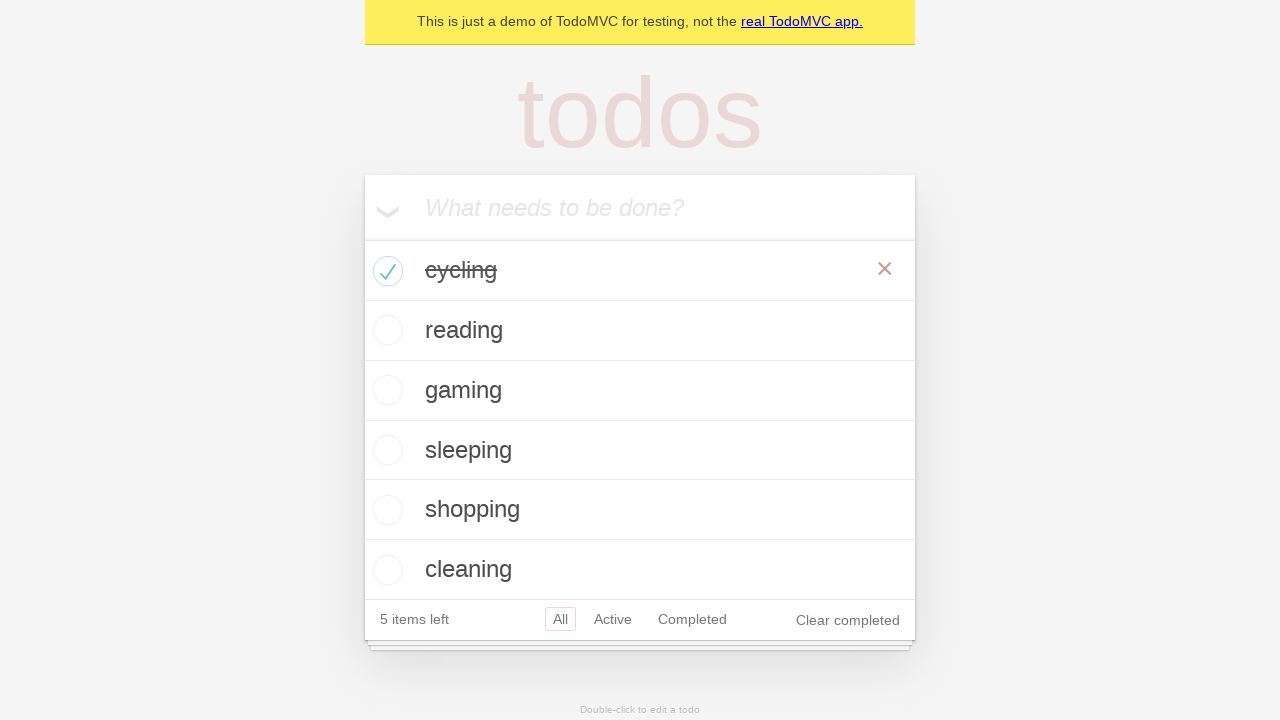

Toggled todo 'gaming' as completed at (385, 390) on internal:role=listitem >> internal:has-text="gaming"i >> internal:label="Toggle 
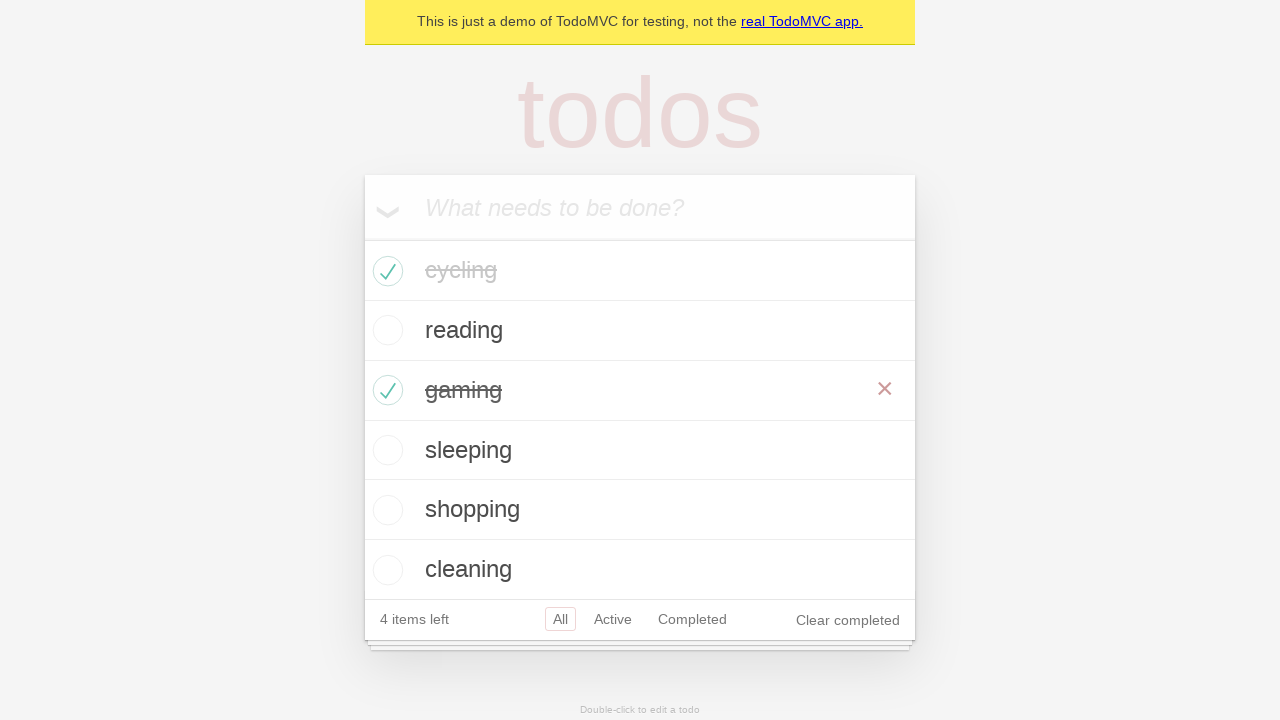

Toggled todo 'sleeping' as completed at (385, 450) on internal:role=listitem >> internal:has-text="sleeping"i >> internal:label="Toggl
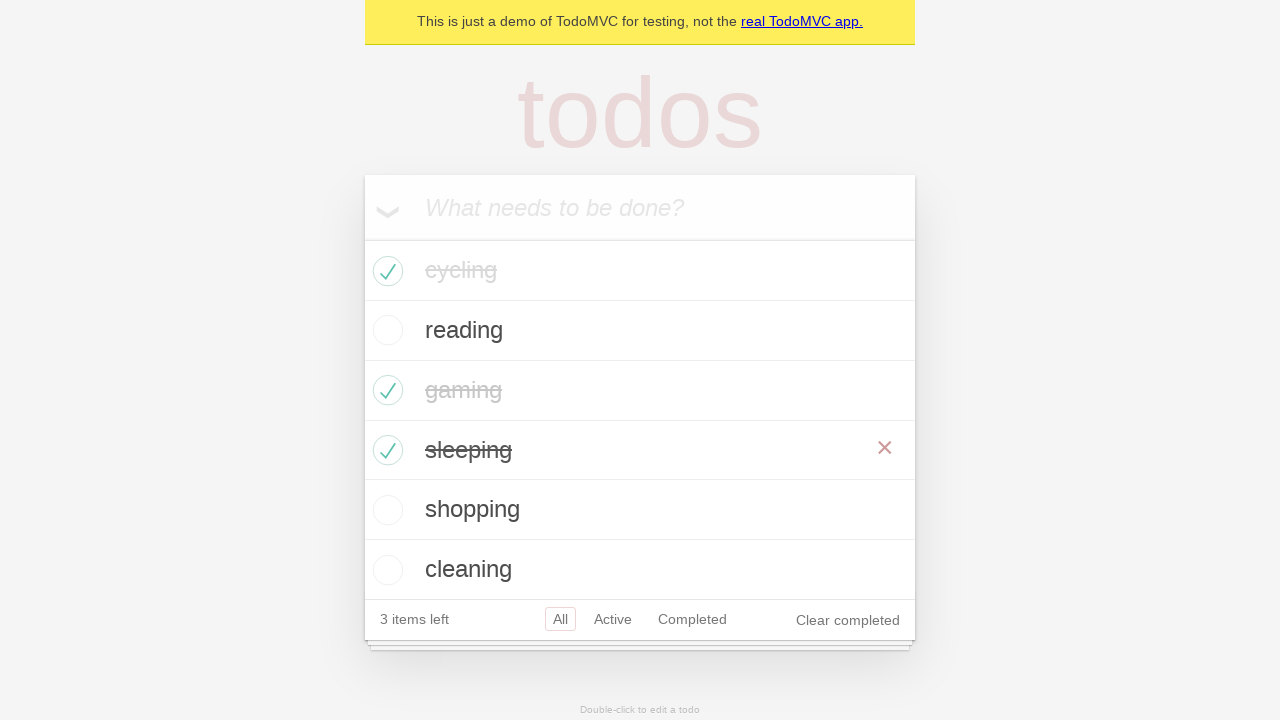

Clicked 'Active' filter link to view active todos at (613, 619) on internal:role=link[name="Active"i]
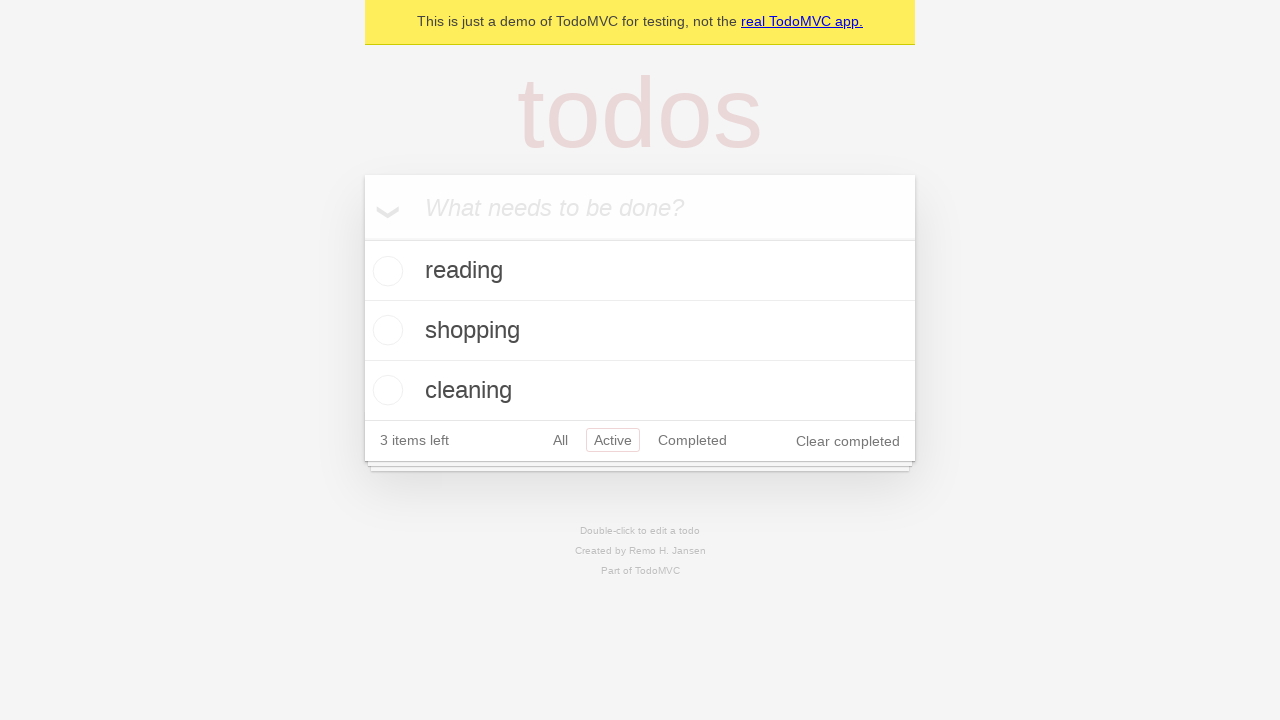

Clicked 'Completed' filter link to view completed todos at (692, 440) on internal:role=link[name="Completed"i]
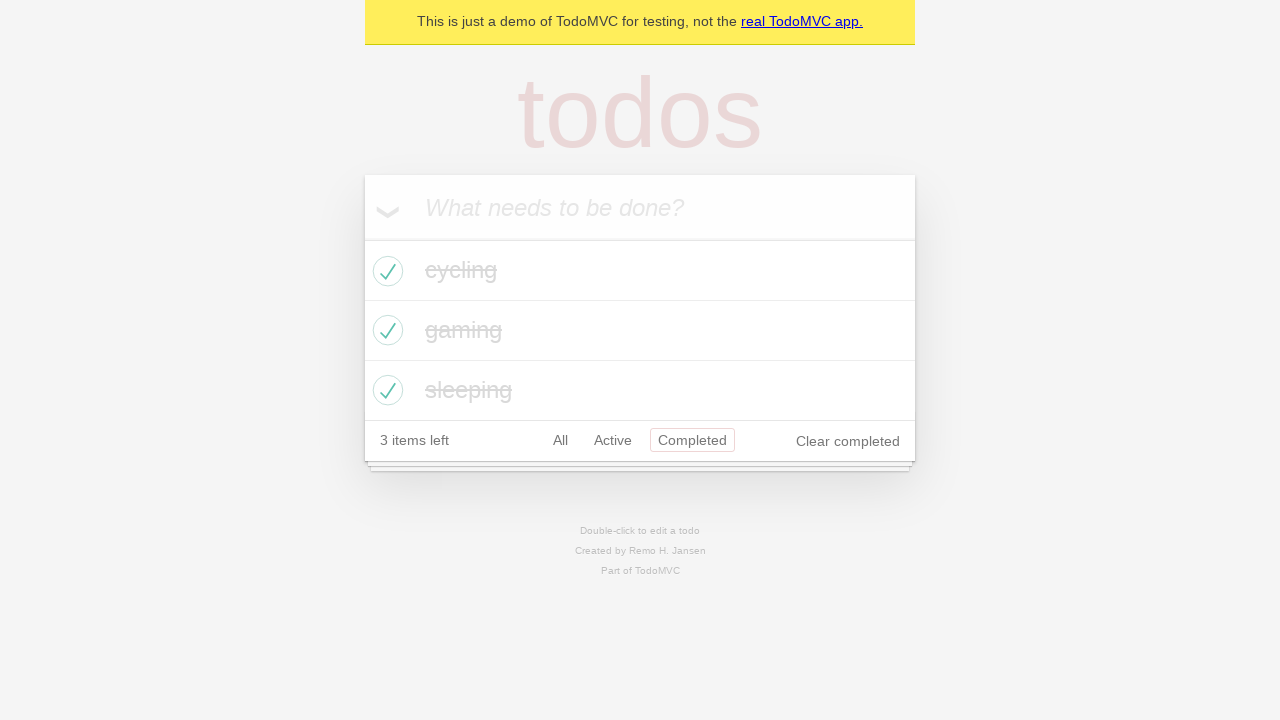

Clicked 'Active' filter link again at (613, 440) on internal:role=link[name="Active"i]
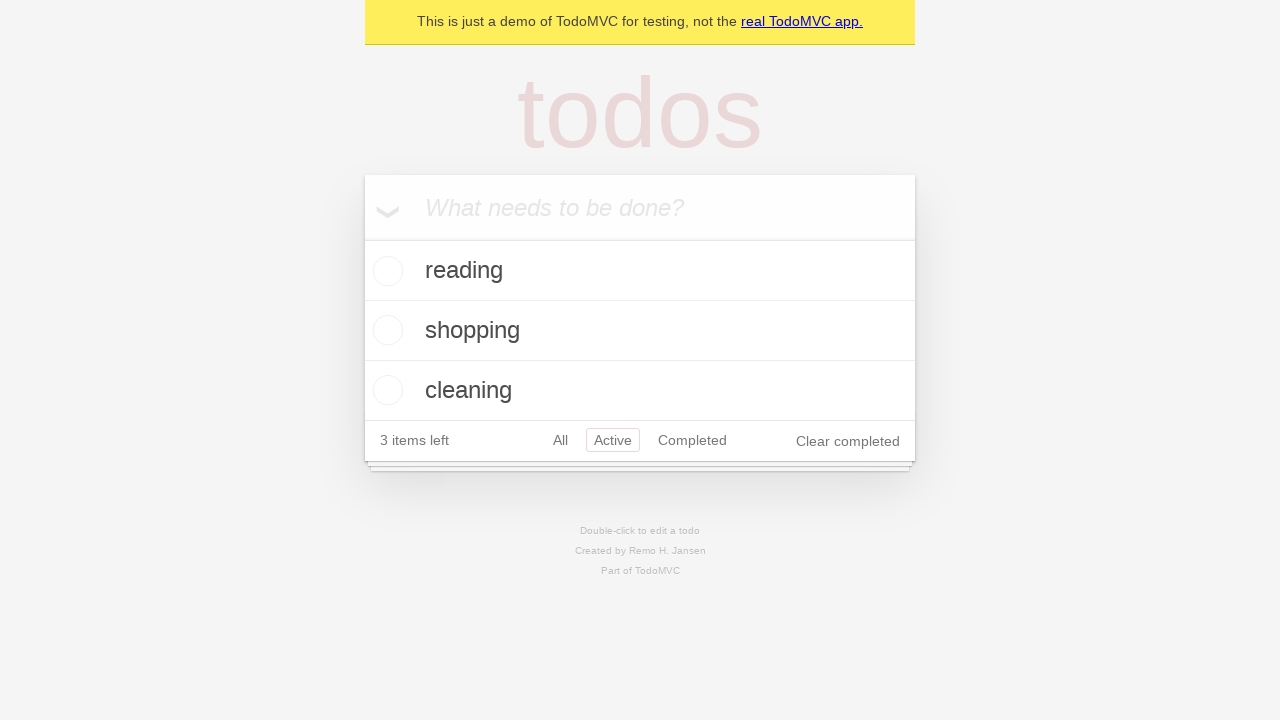

Clicked 'All' filter link to view all todos at (560, 440) on internal:role=link[name="All"i]
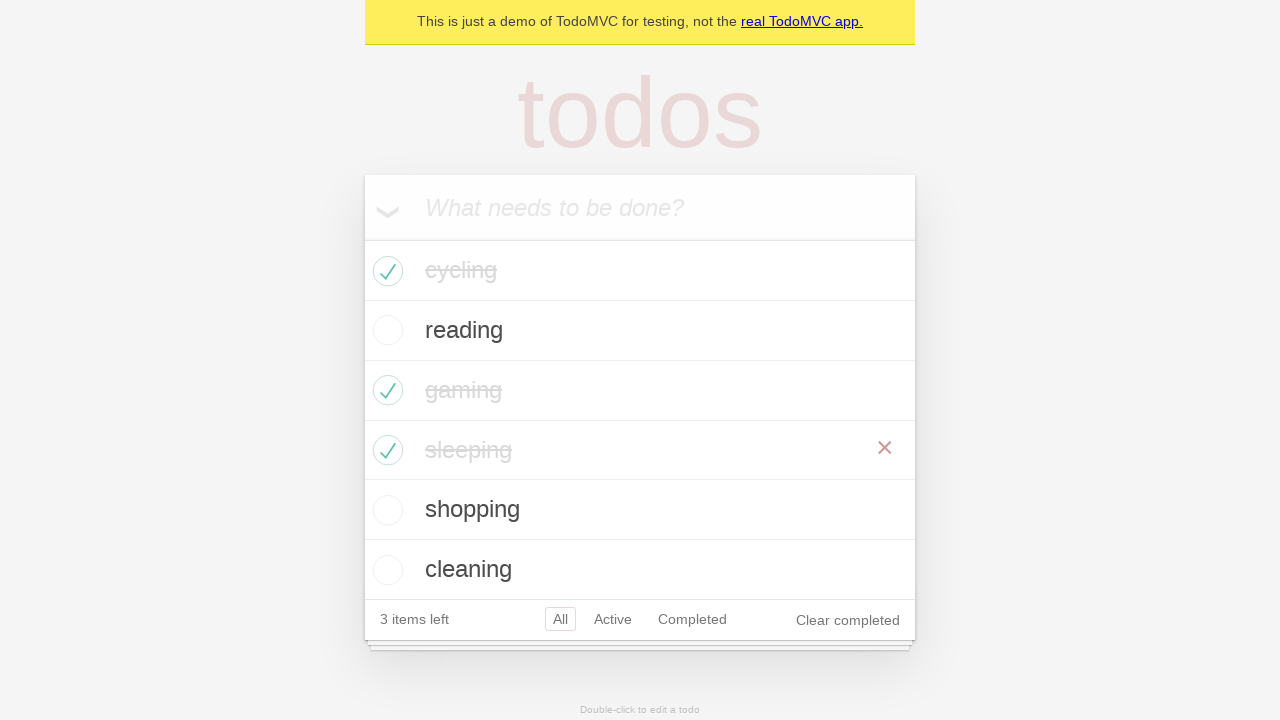

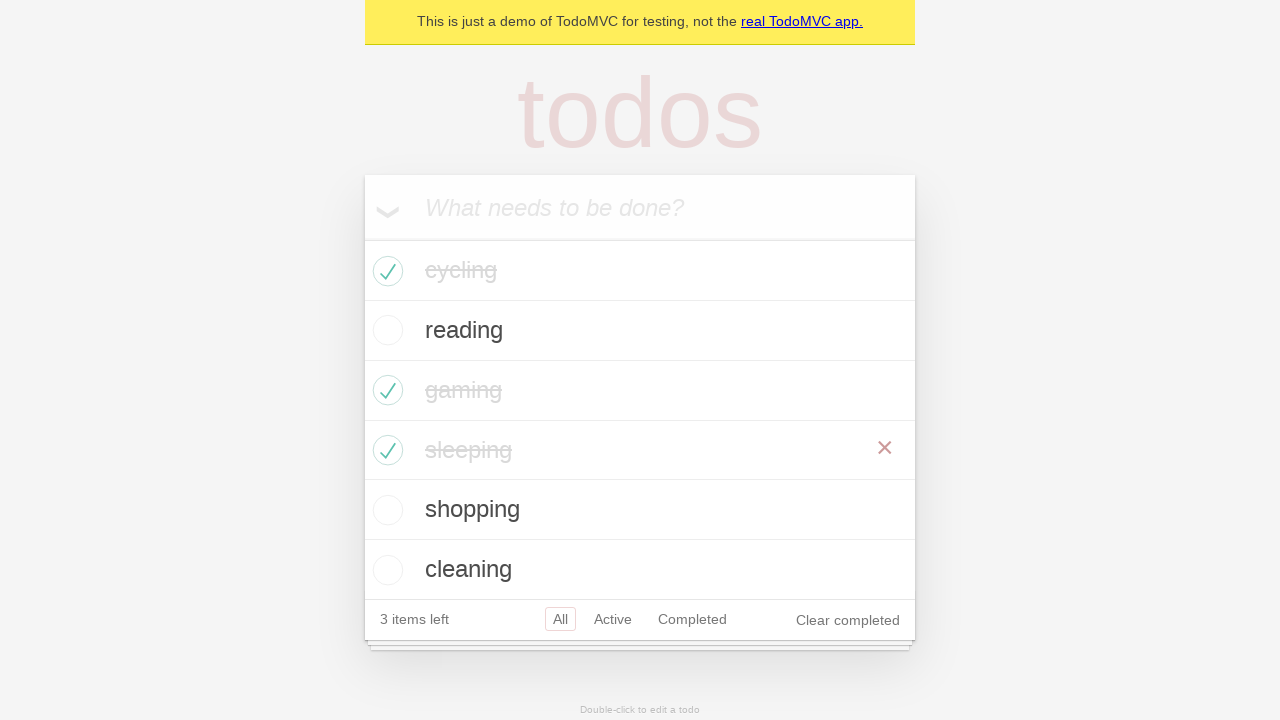